Tests explicit wait functionality by waiting for a price to change to $100, then clicking a book button, reading an input value, calculating a mathematical result using logarithm and sine functions, and submitting the answer.

Starting URL: http://suninjuly.github.io/explicit_wait2.html

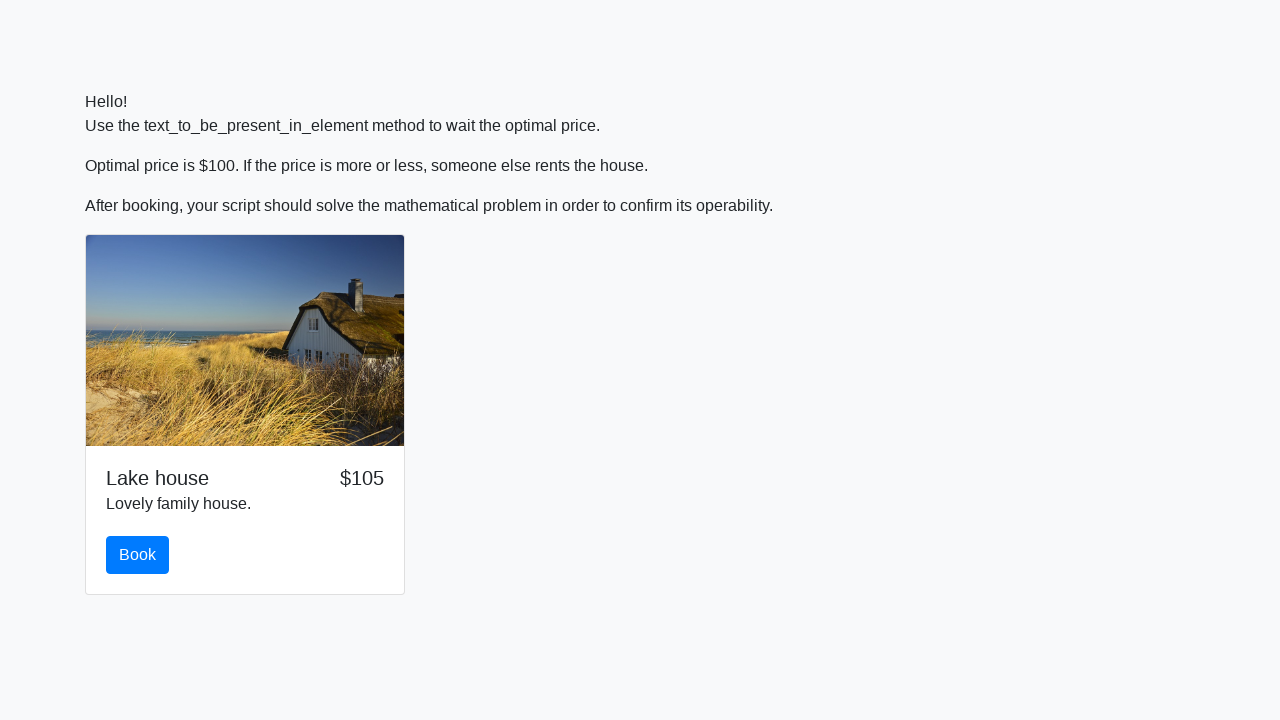

Waited for price to change to $100
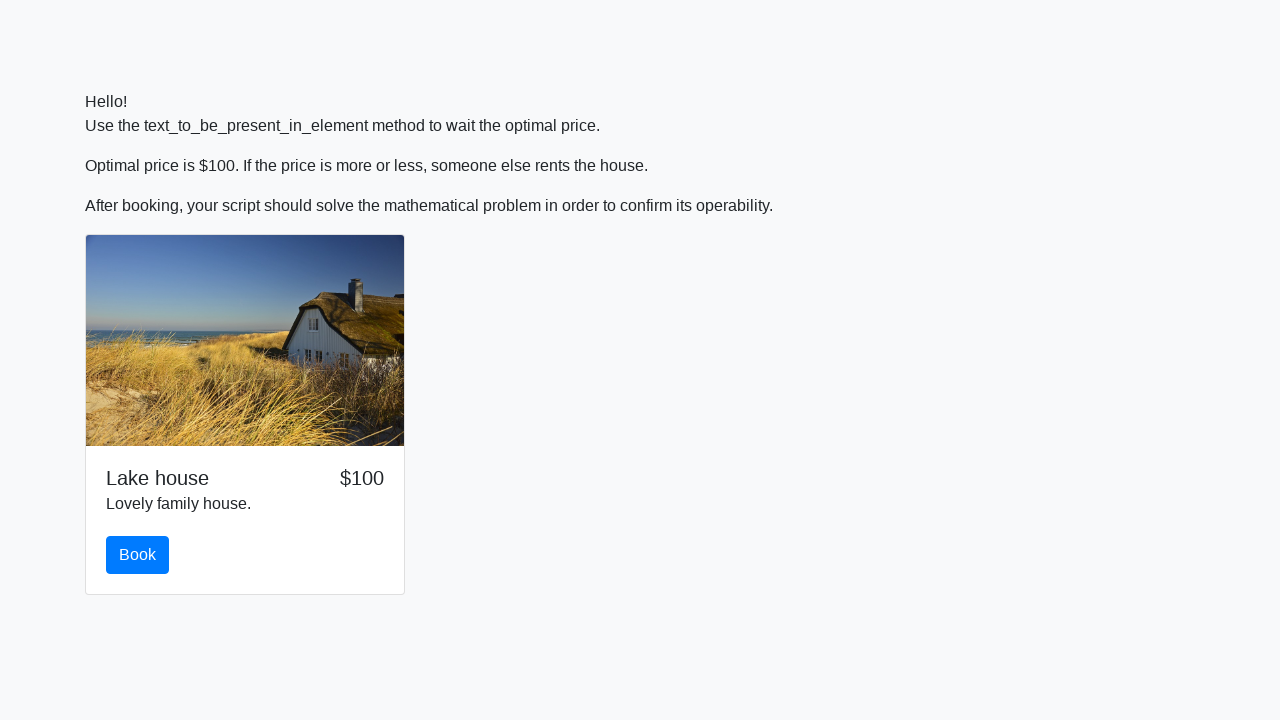

Clicked the book button at (138, 555) on #book
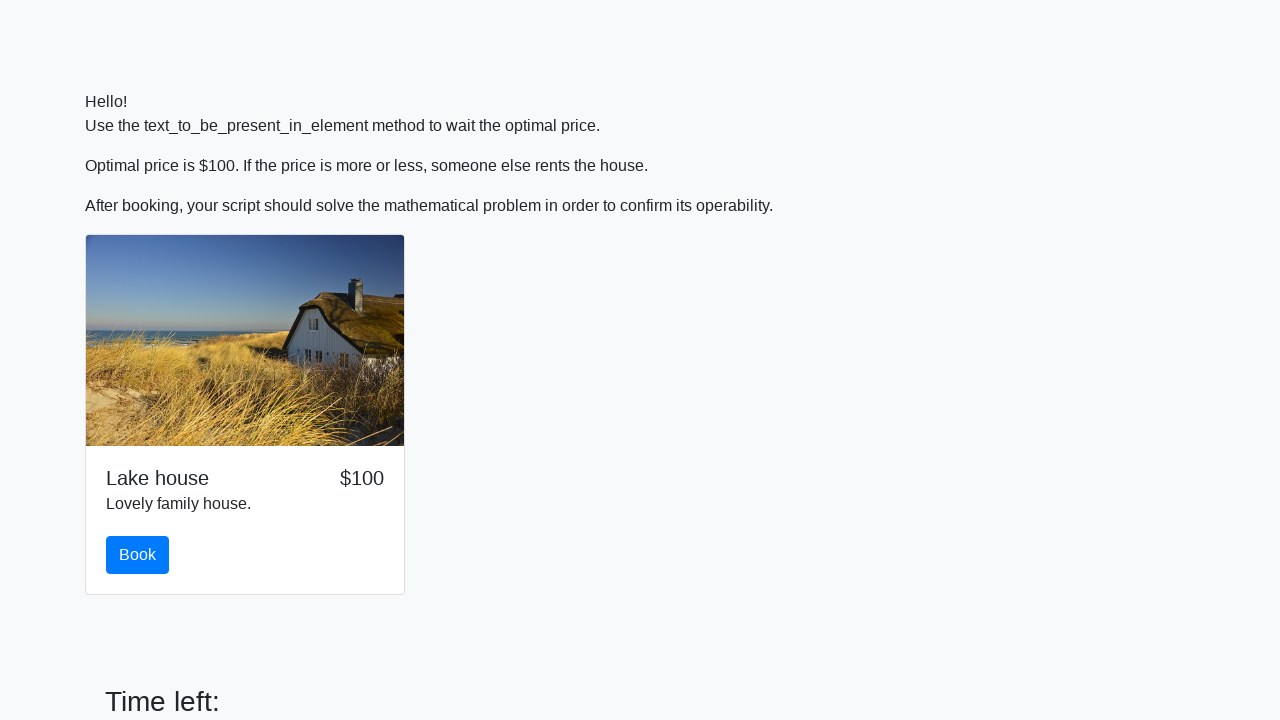

Read input value: 54
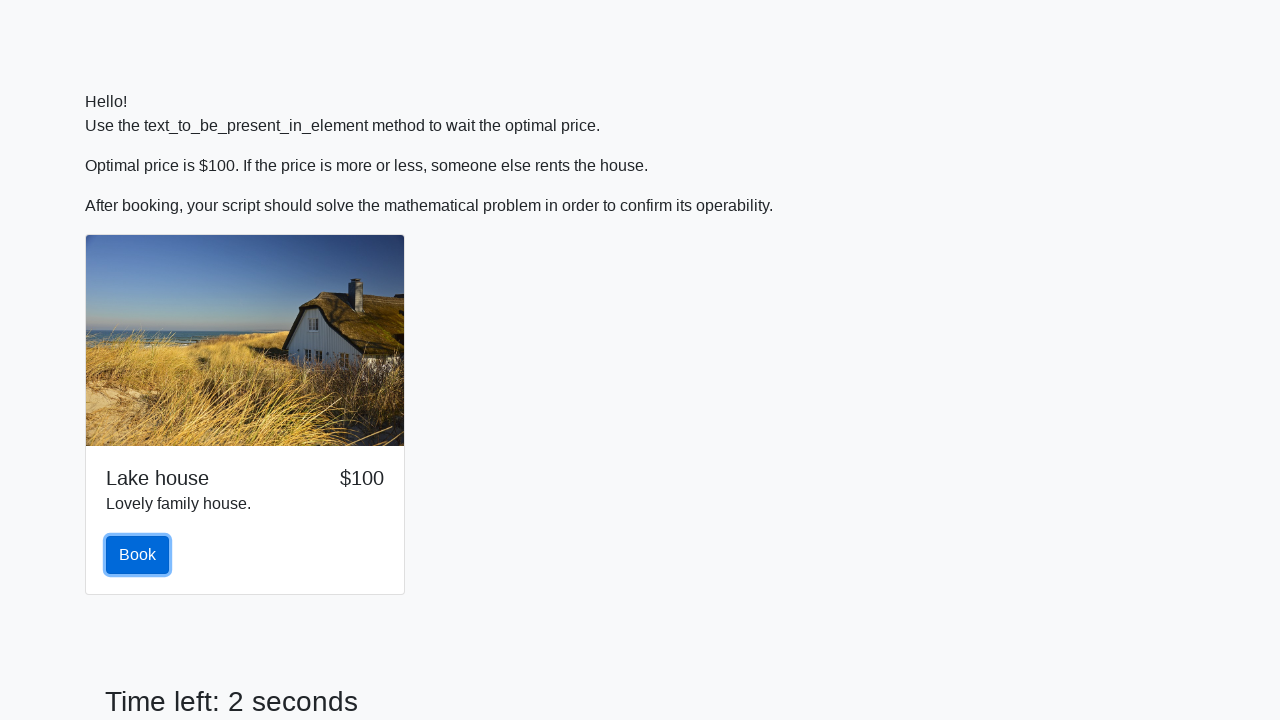

Calculated answer using logarithm and sine functions: 1.902923400379627
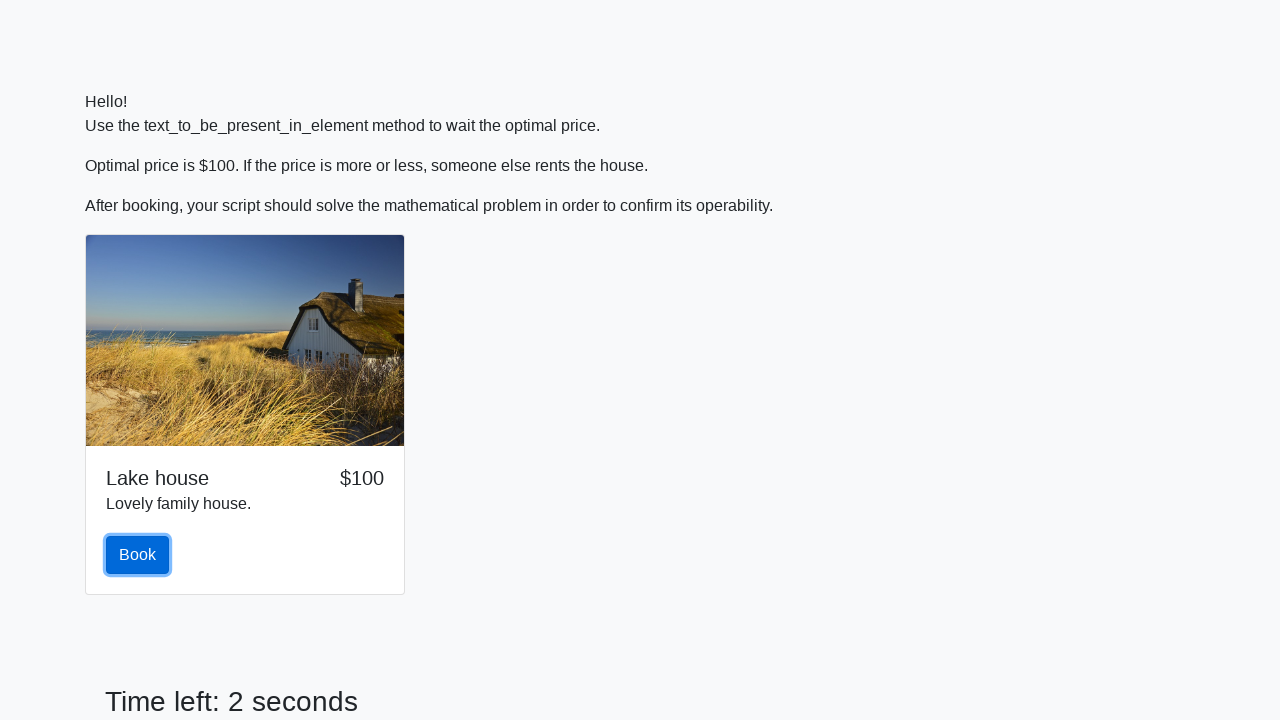

Filled answer field with calculated result on #answer
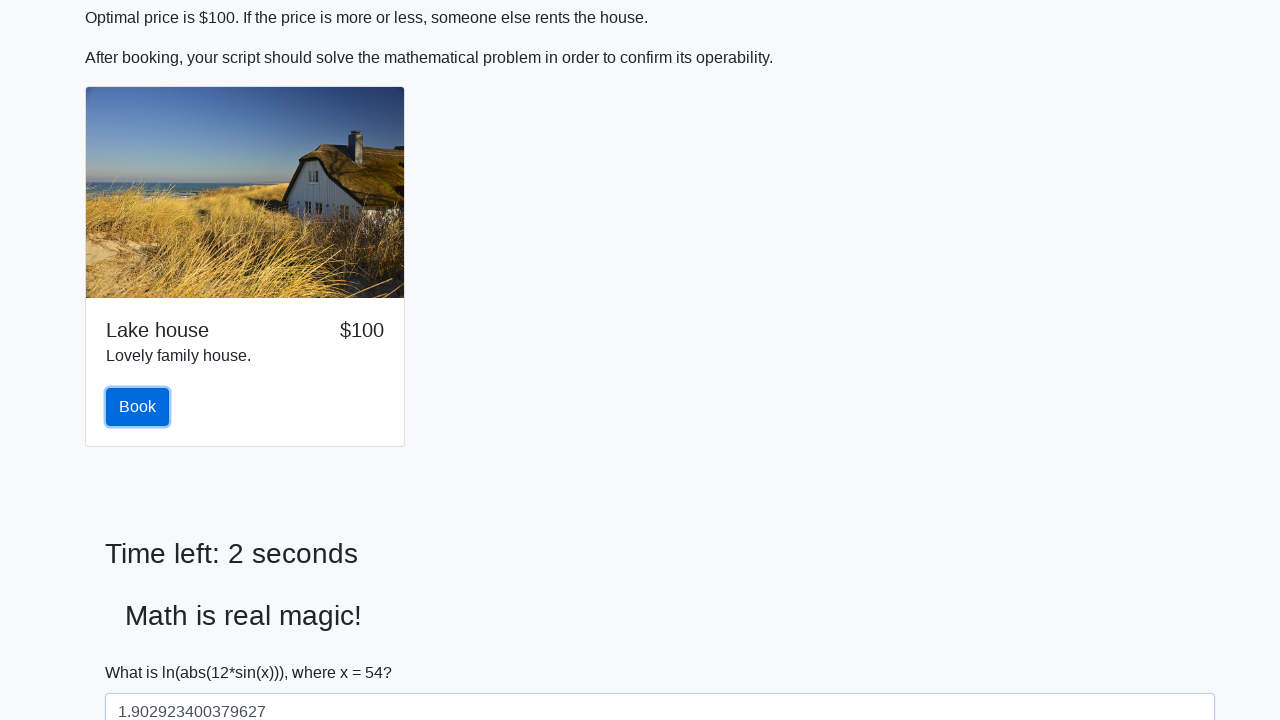

Clicked the solve button to submit answer at (143, 651) on button#solve
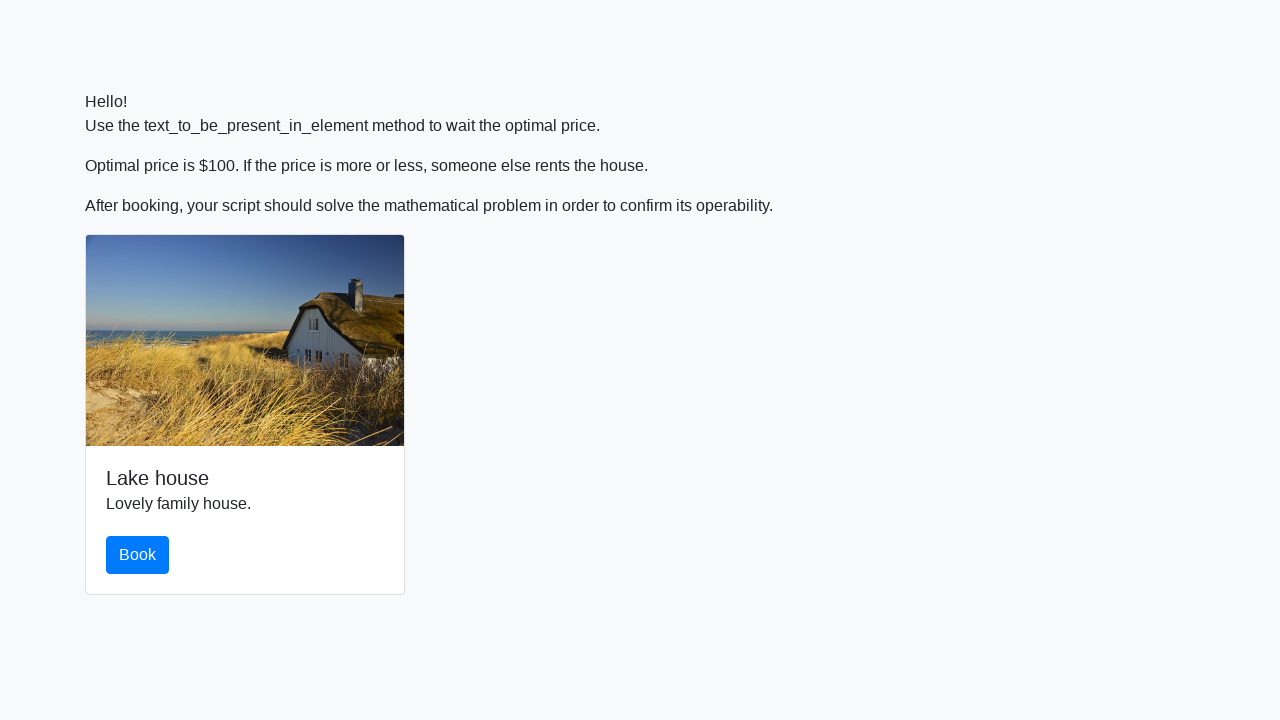

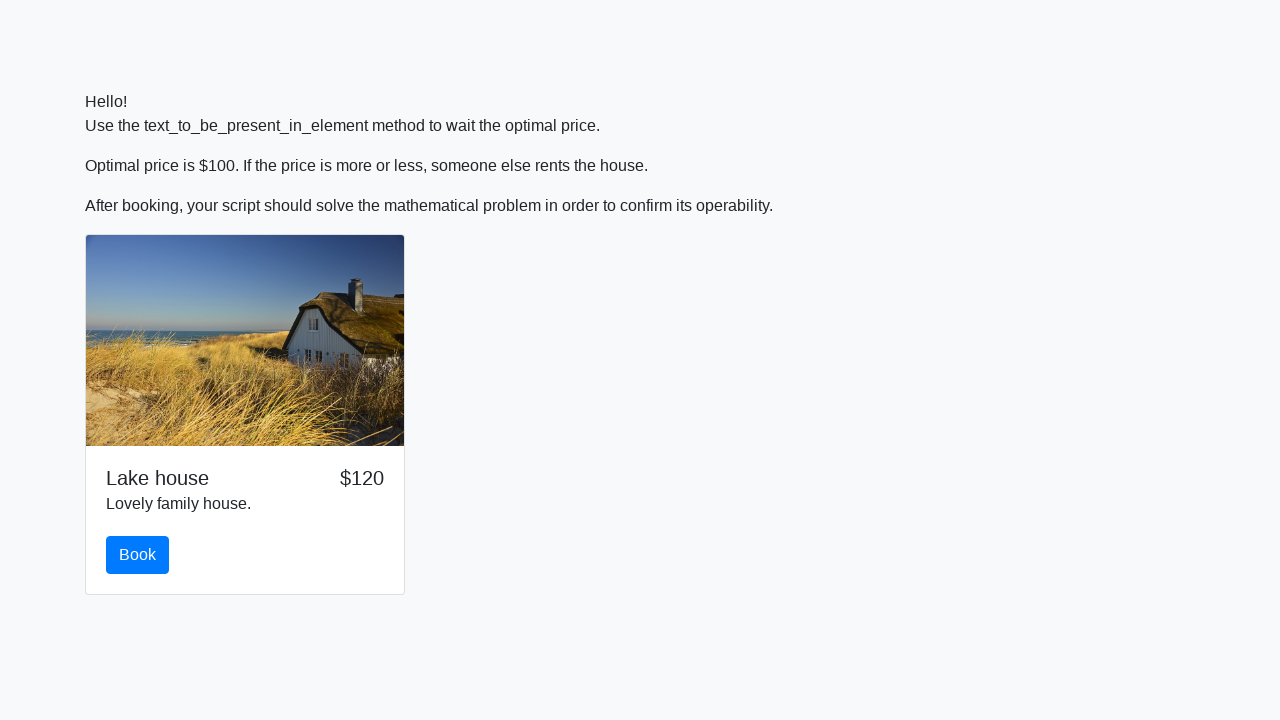